Tests interaction with Shadow DOM elements by locating a shadow host, accessing its shadow root, and typing text into an input field within the shadow DOM.

Starting URL: http://watir.com/examples/shadow_dom.html

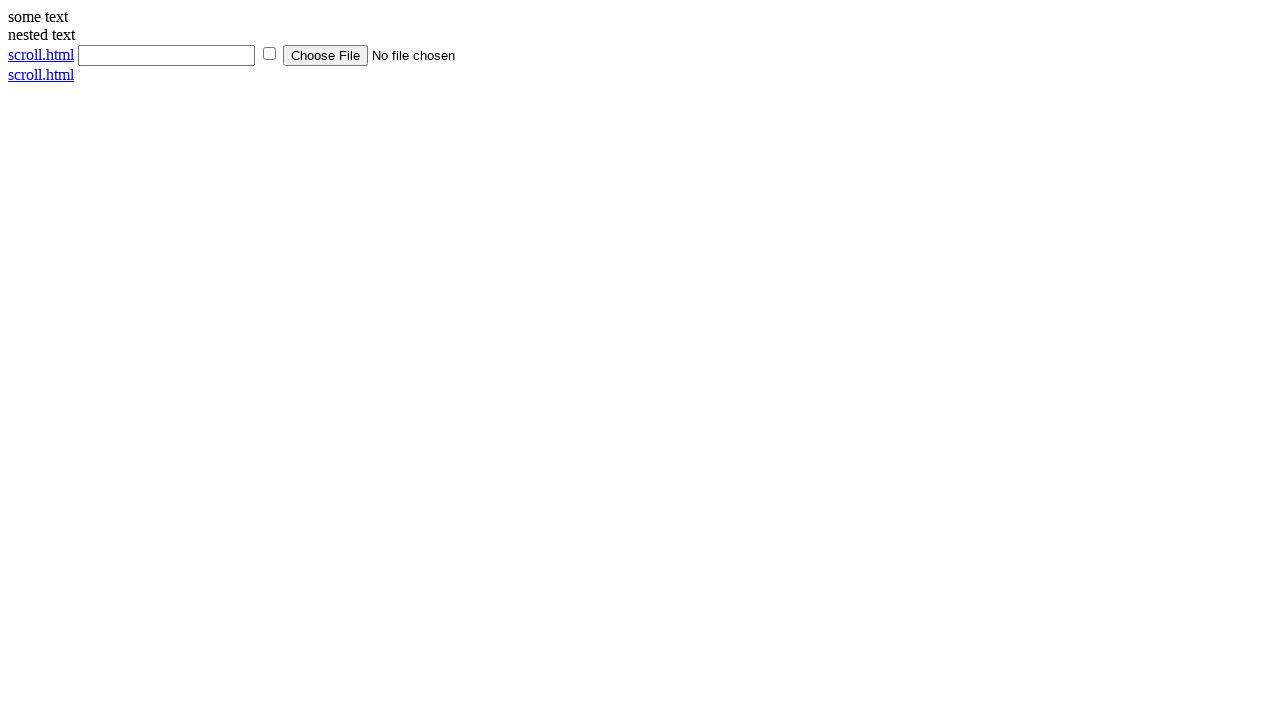

Located shadow host element with id 'shadow_host'
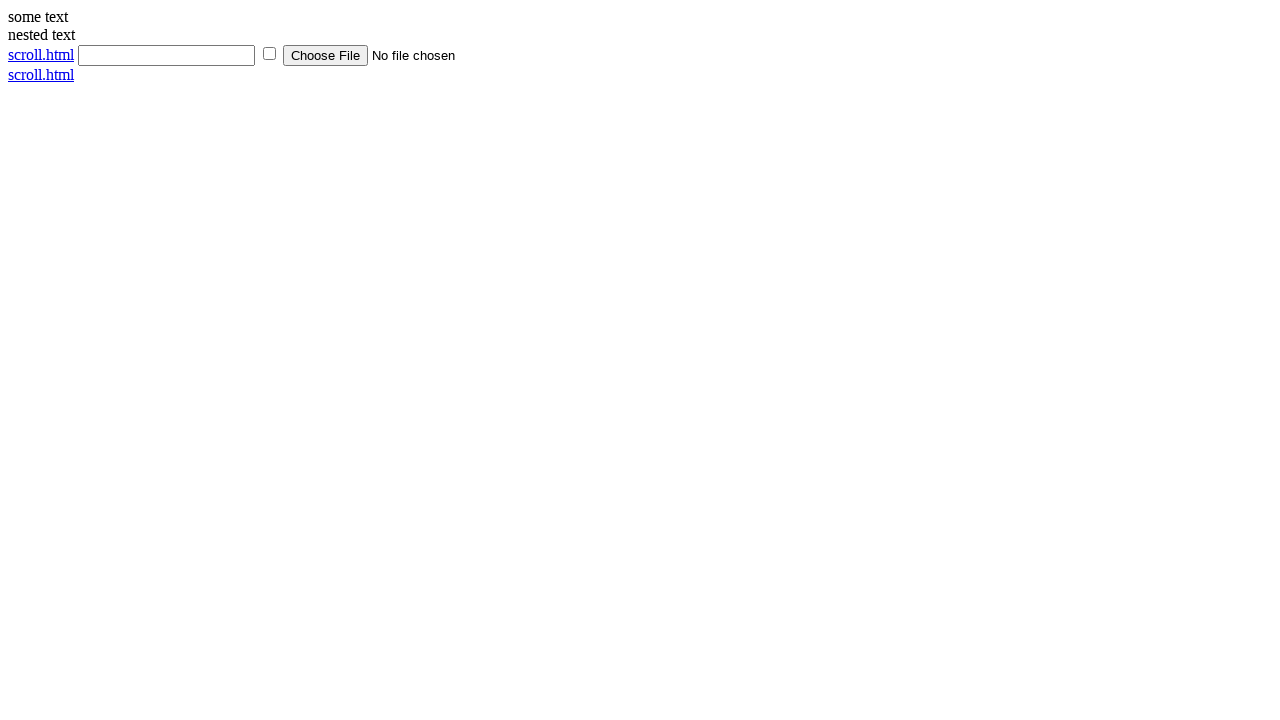

Filled text input field inside shadow DOM with 'Hello' on #shadow_host >> input[type='text']
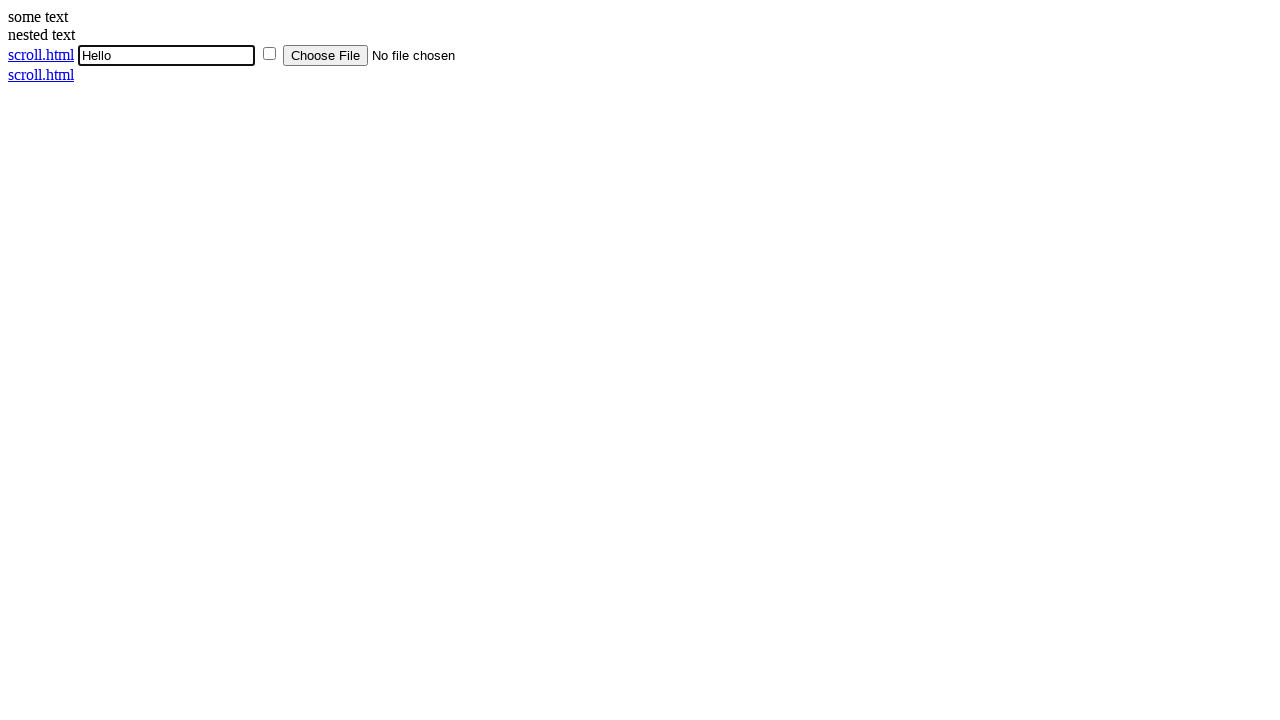

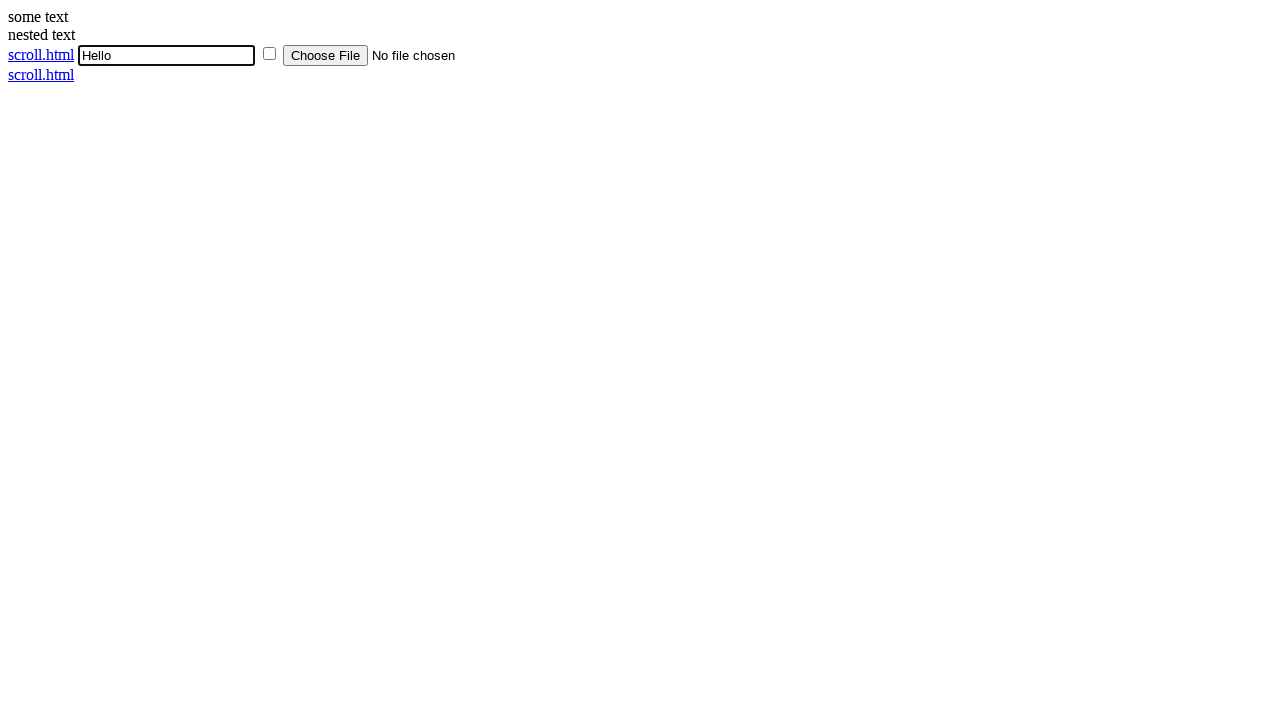